Tests that the todo counter displays the correct number of items as todos are added

Starting URL: https://demo.playwright.dev/todomvc

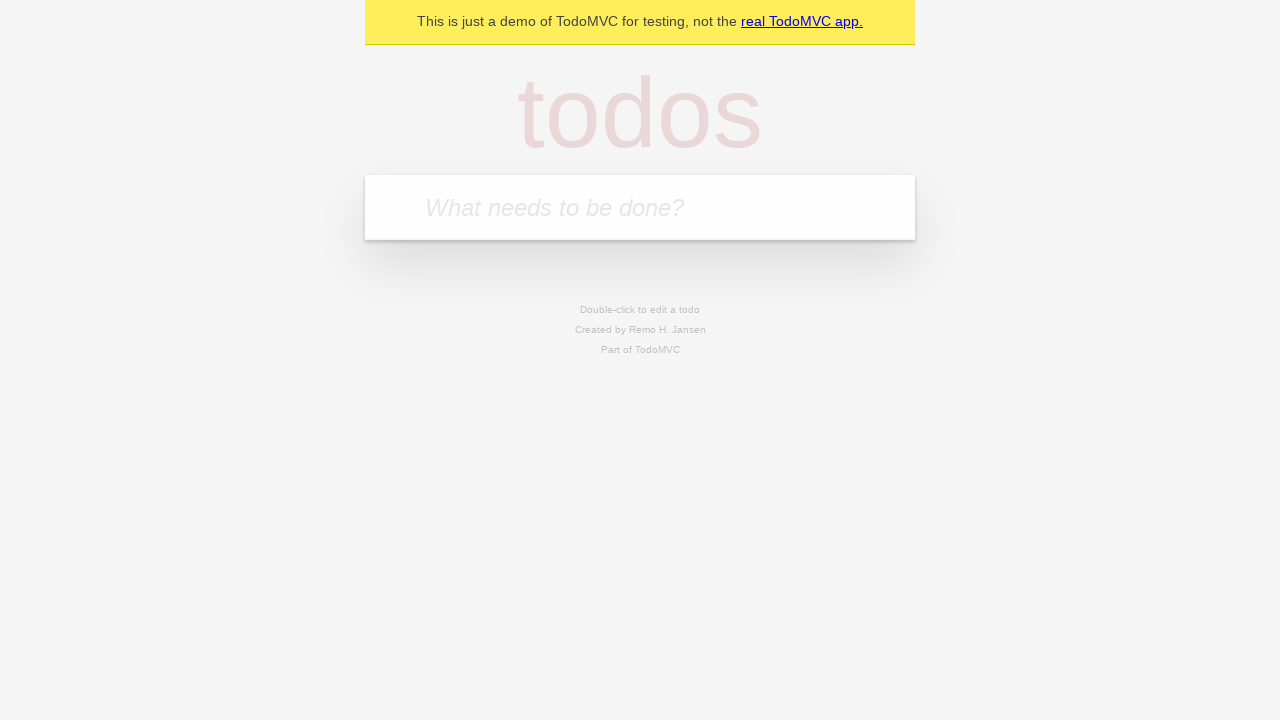

Located the 'What needs to be done?' input field
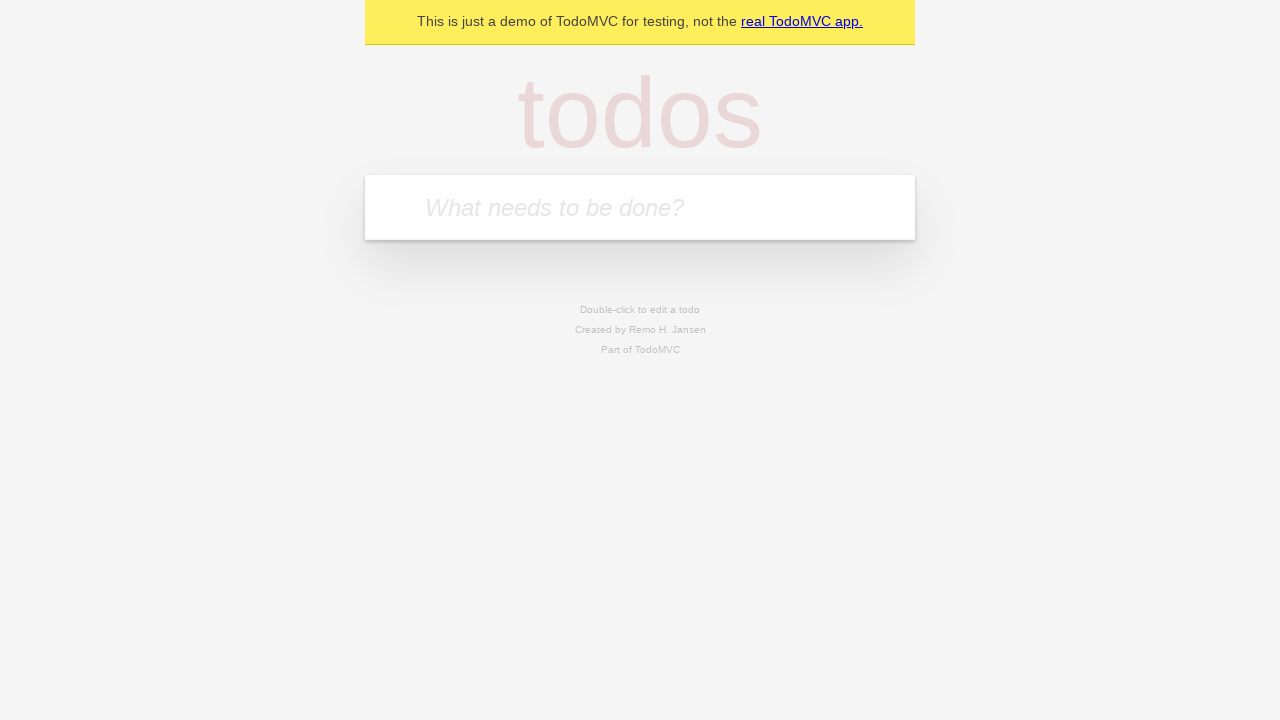

Filled first todo input with 'buy some cheese' on internal:attr=[placeholder="What needs to be done?"i]
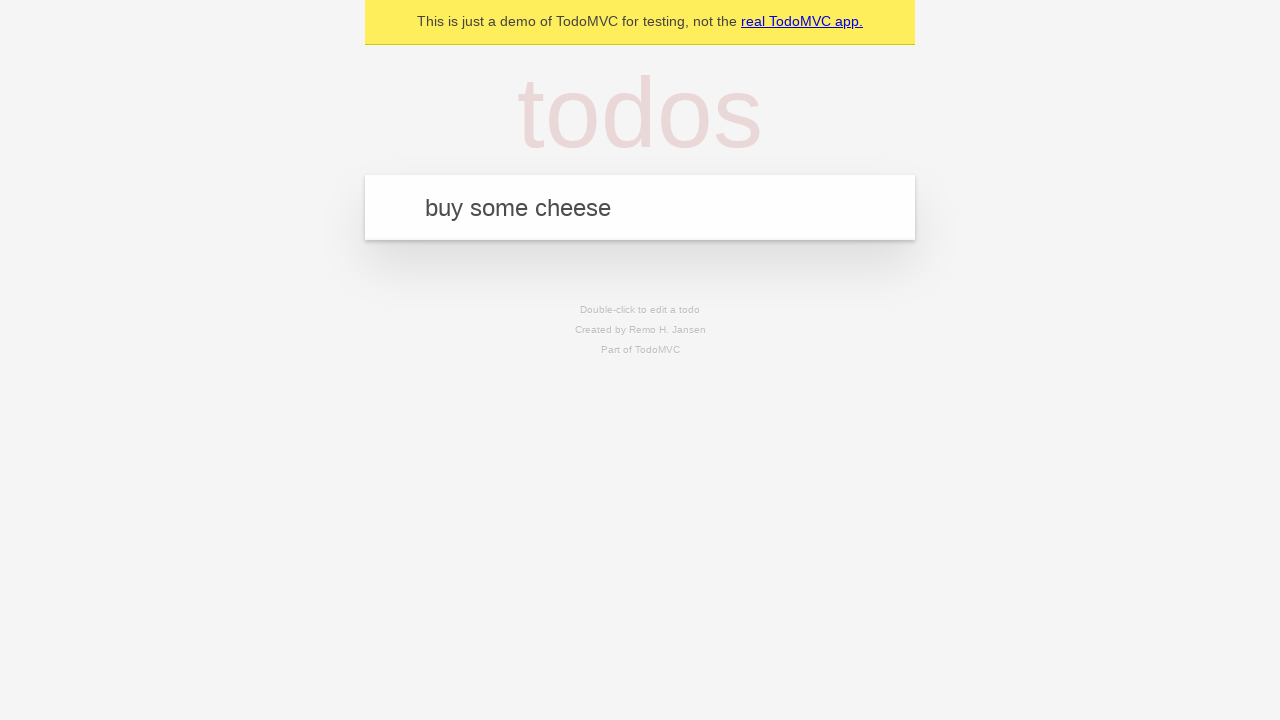

Pressed Enter to create first todo item on internal:attr=[placeholder="What needs to be done?"i]
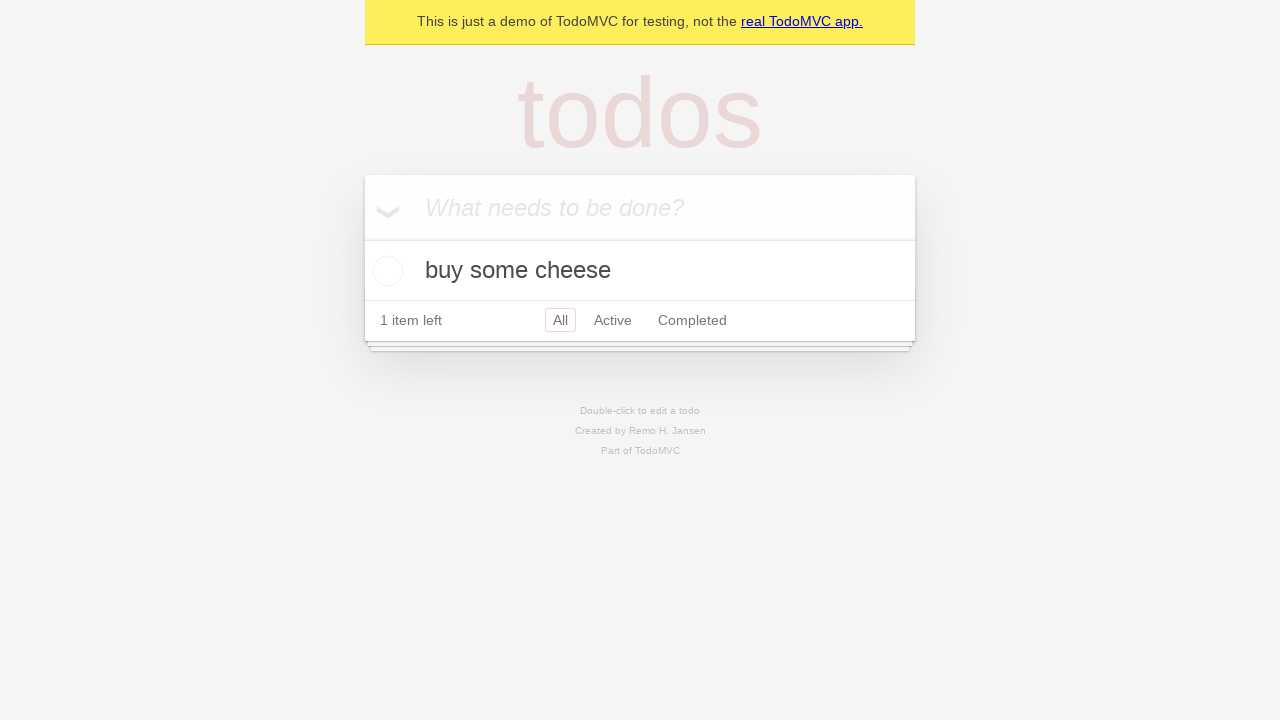

Todo counter element appeared after adding first item
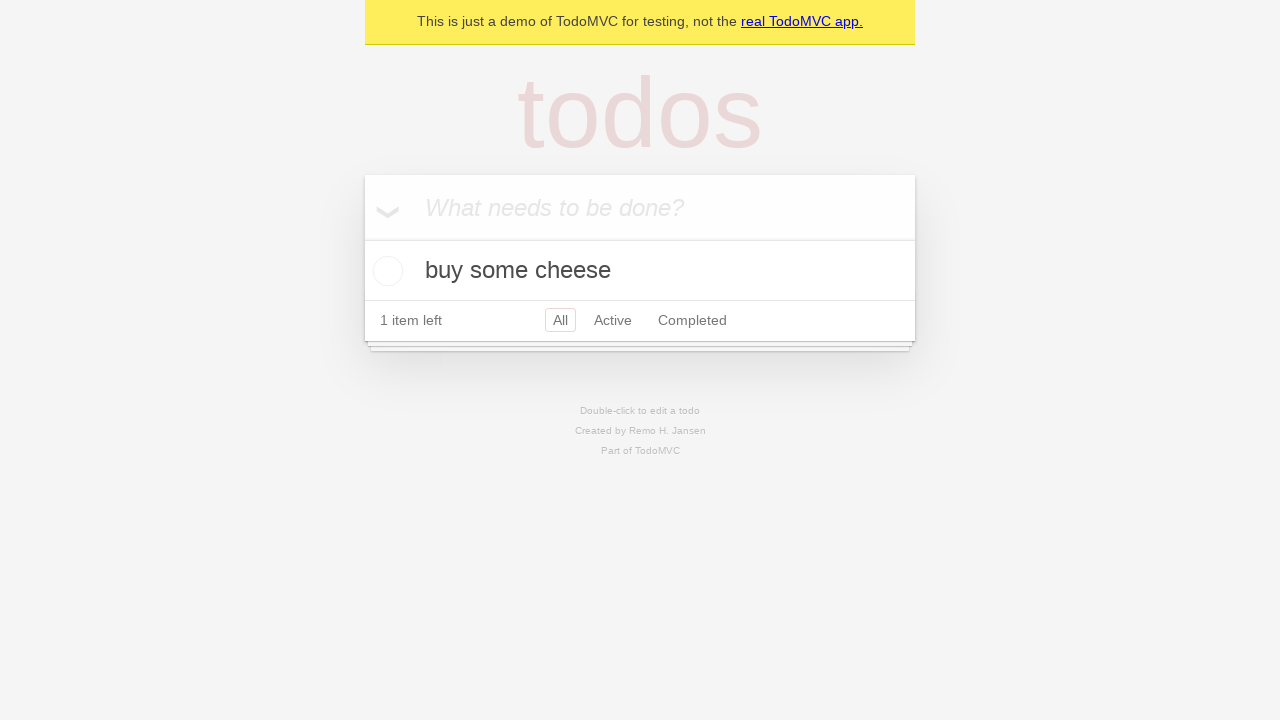

Filled second todo input with 'feed the cat' on internal:attr=[placeholder="What needs to be done?"i]
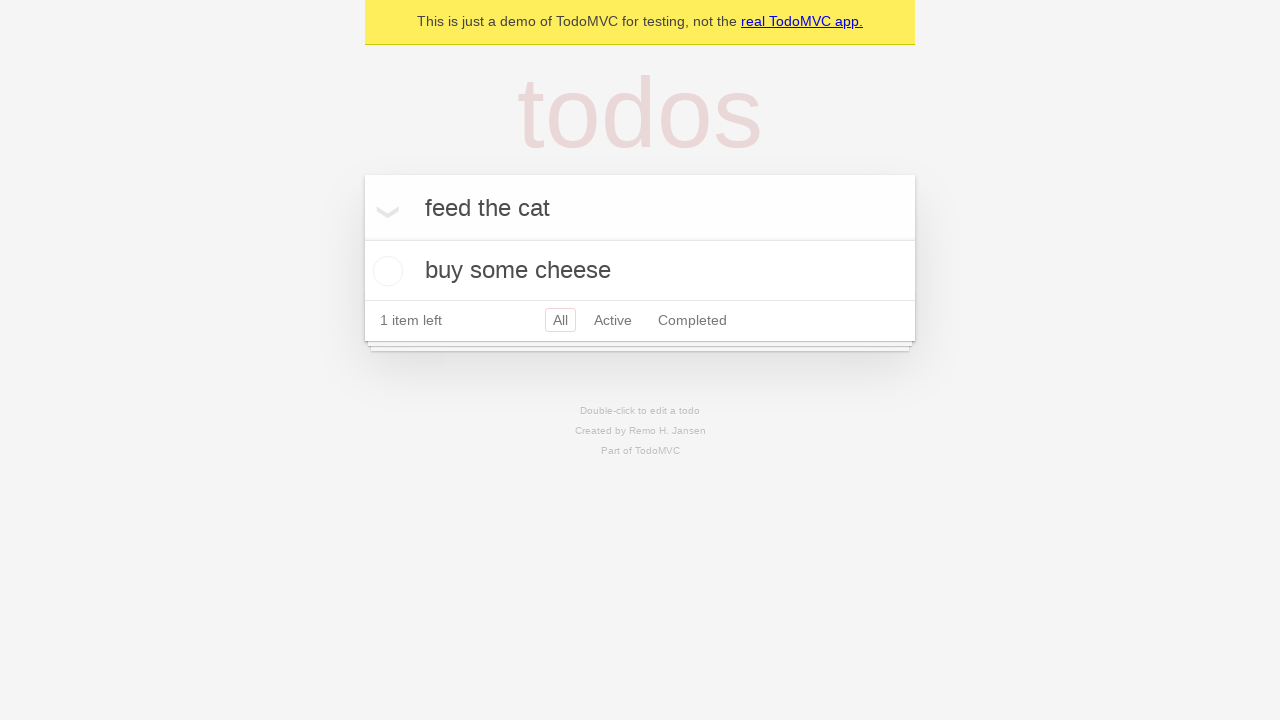

Pressed Enter to create second todo item on internal:attr=[placeholder="What needs to be done?"i]
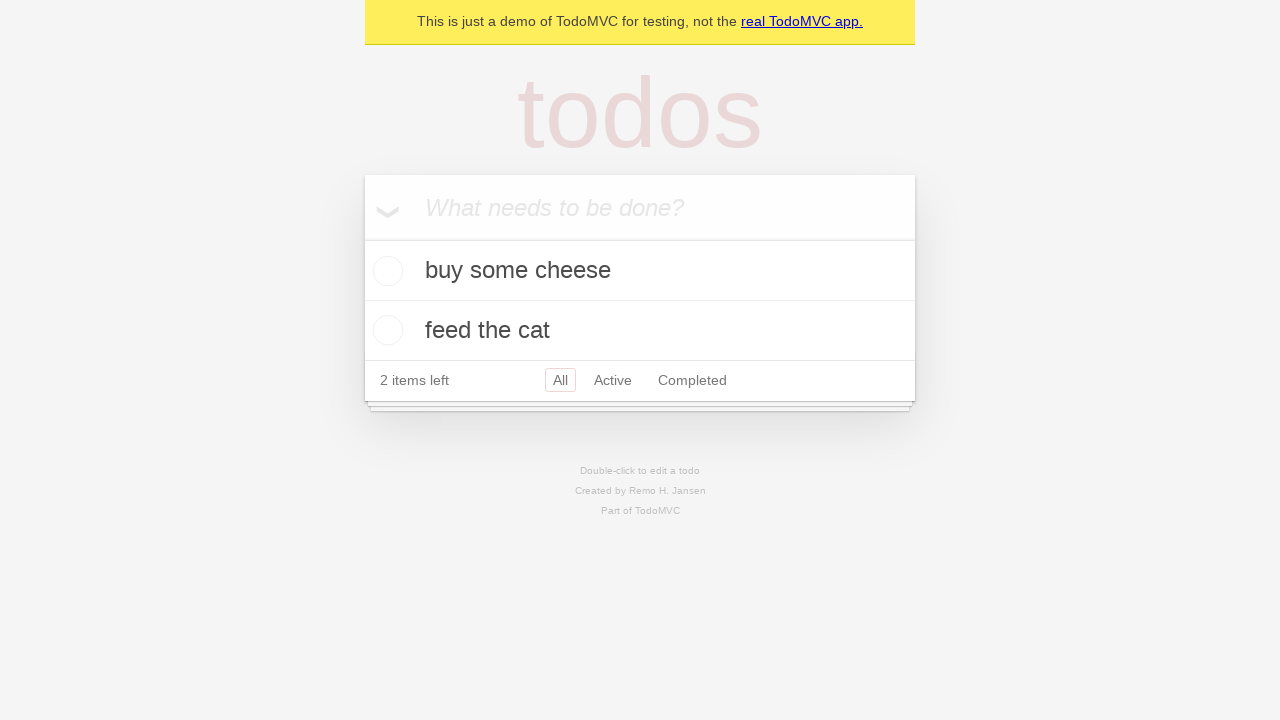

Verified that 2 todo items are now displayed in the list
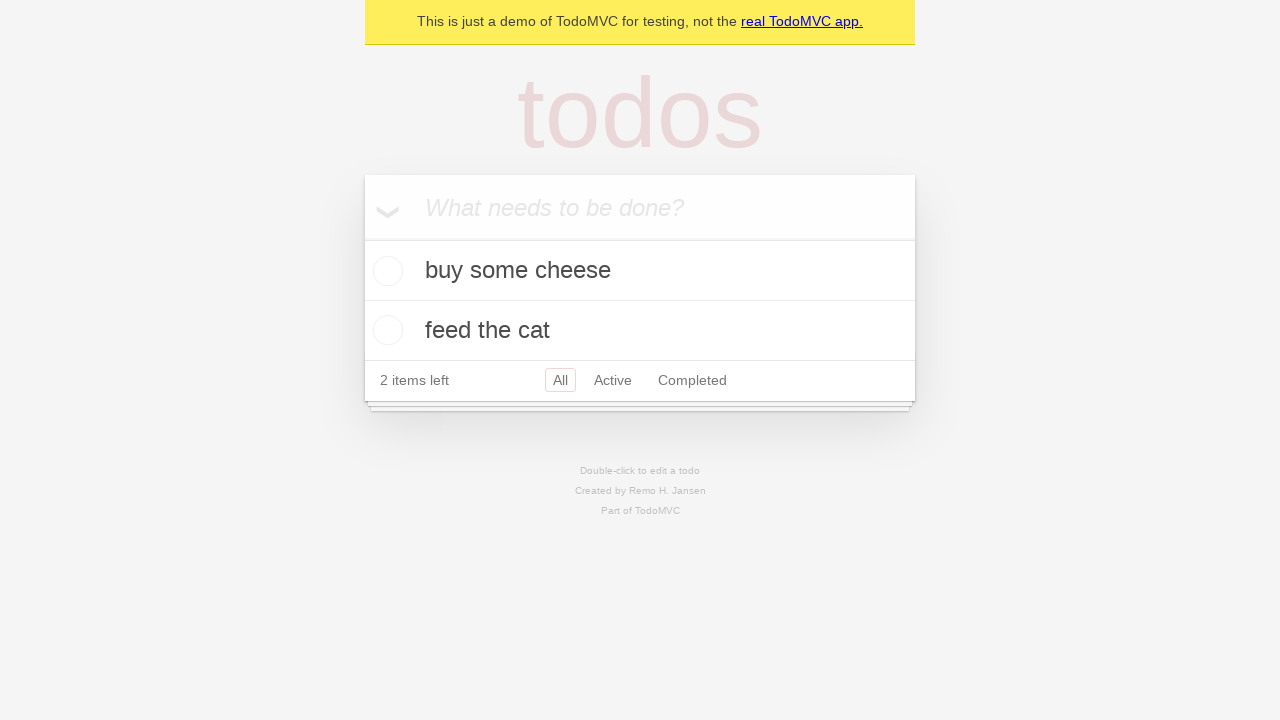

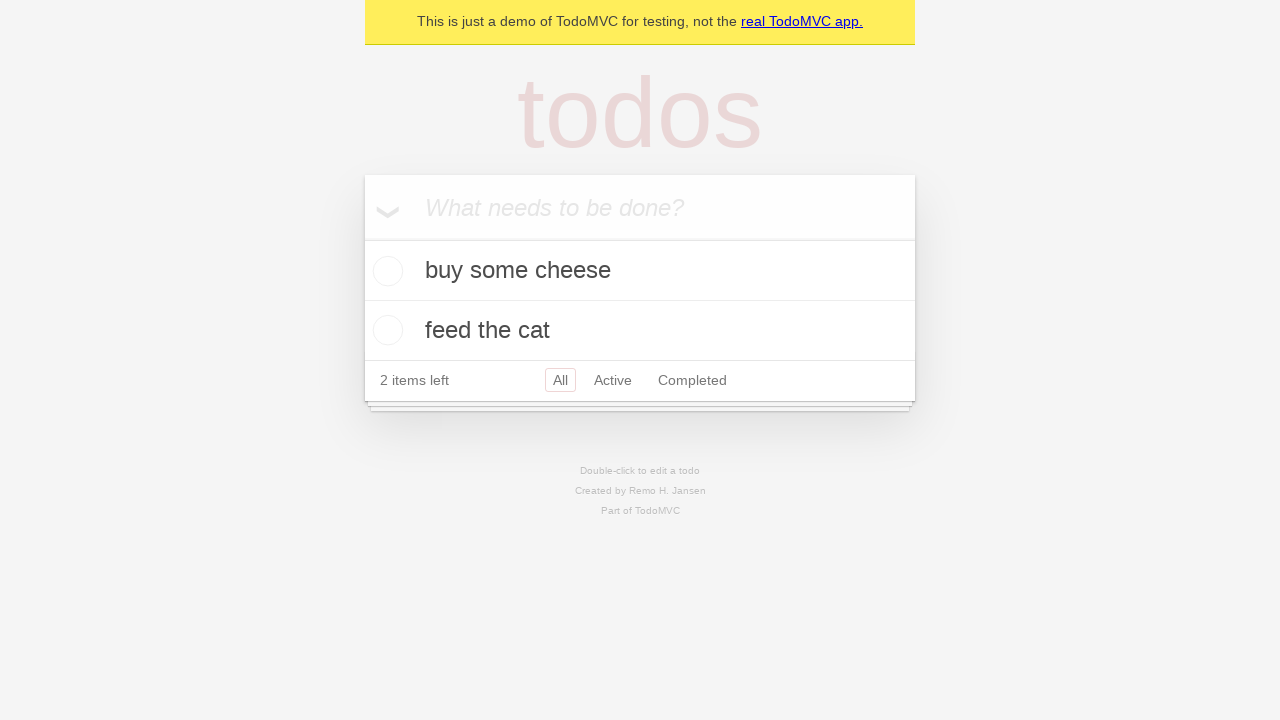